Demonstrates injecting jQuery and jQuery Growl library into a page via JavaScript execution, then displays a notification message on the page.

Starting URL: http://the-internet.herokuapp.com

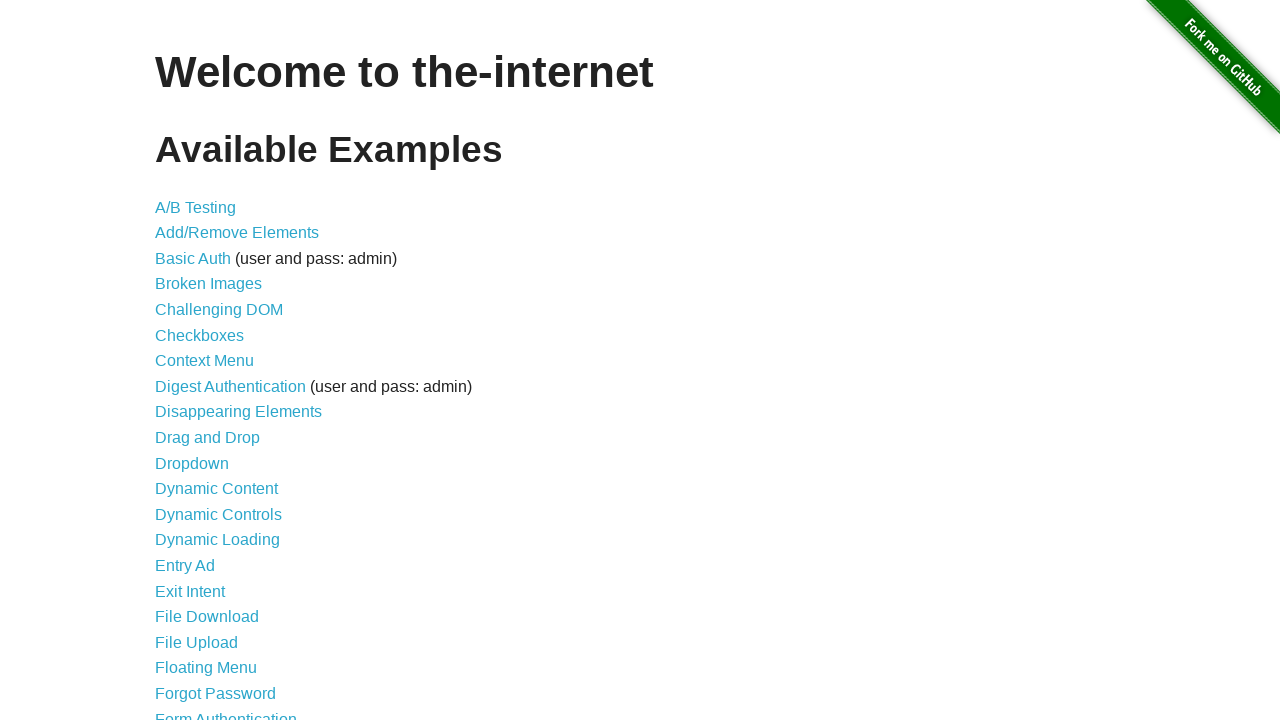

Injected jQuery library into page if not already present
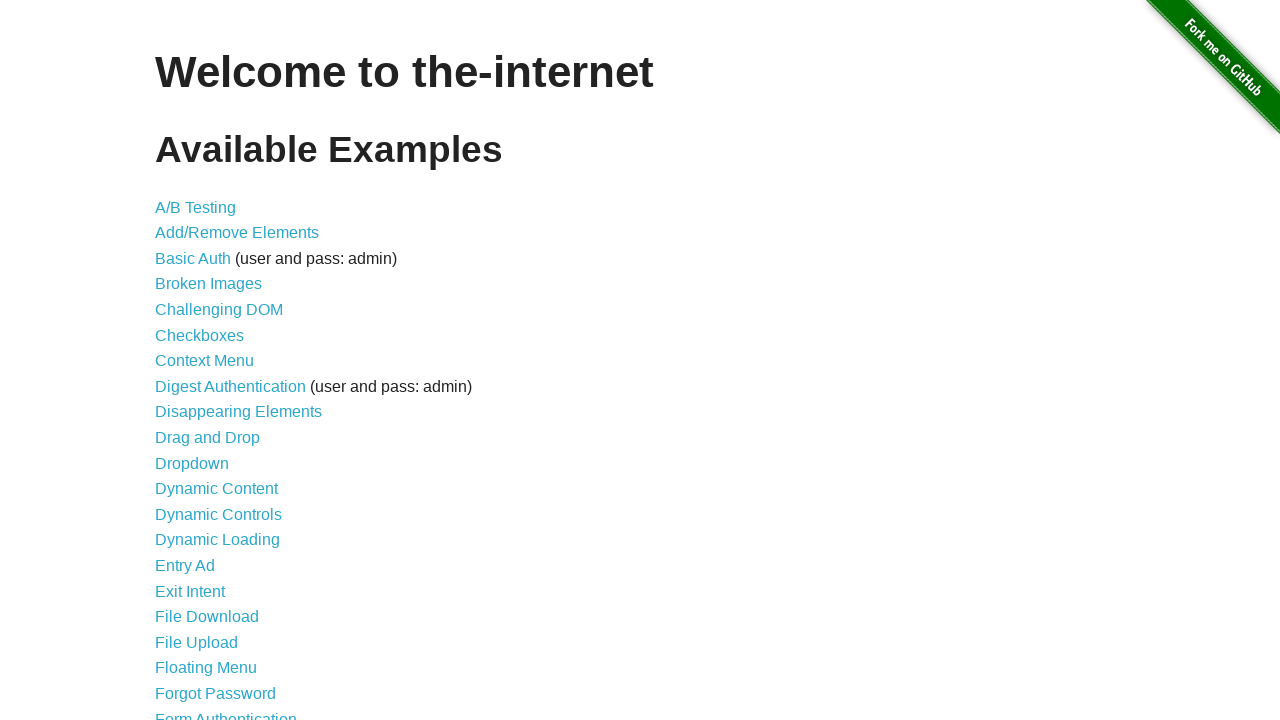

jQuery library finished loading
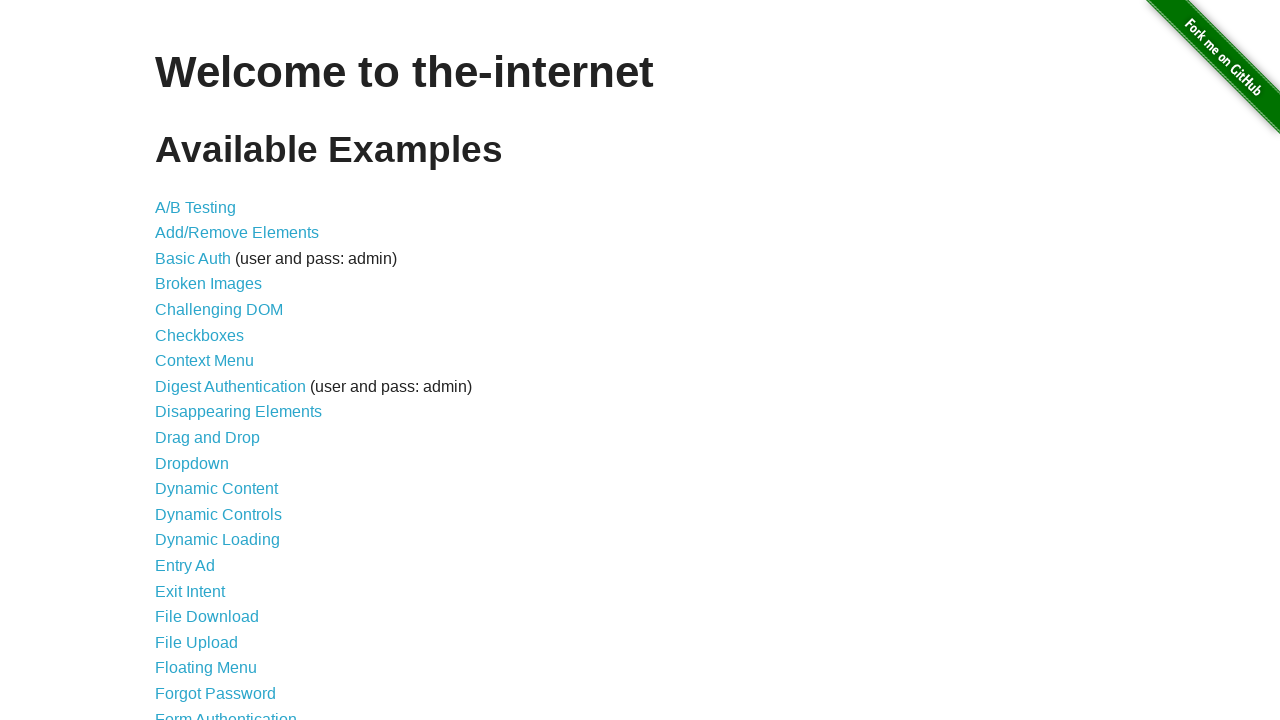

Injected jQuery Growl library via $.getScript()
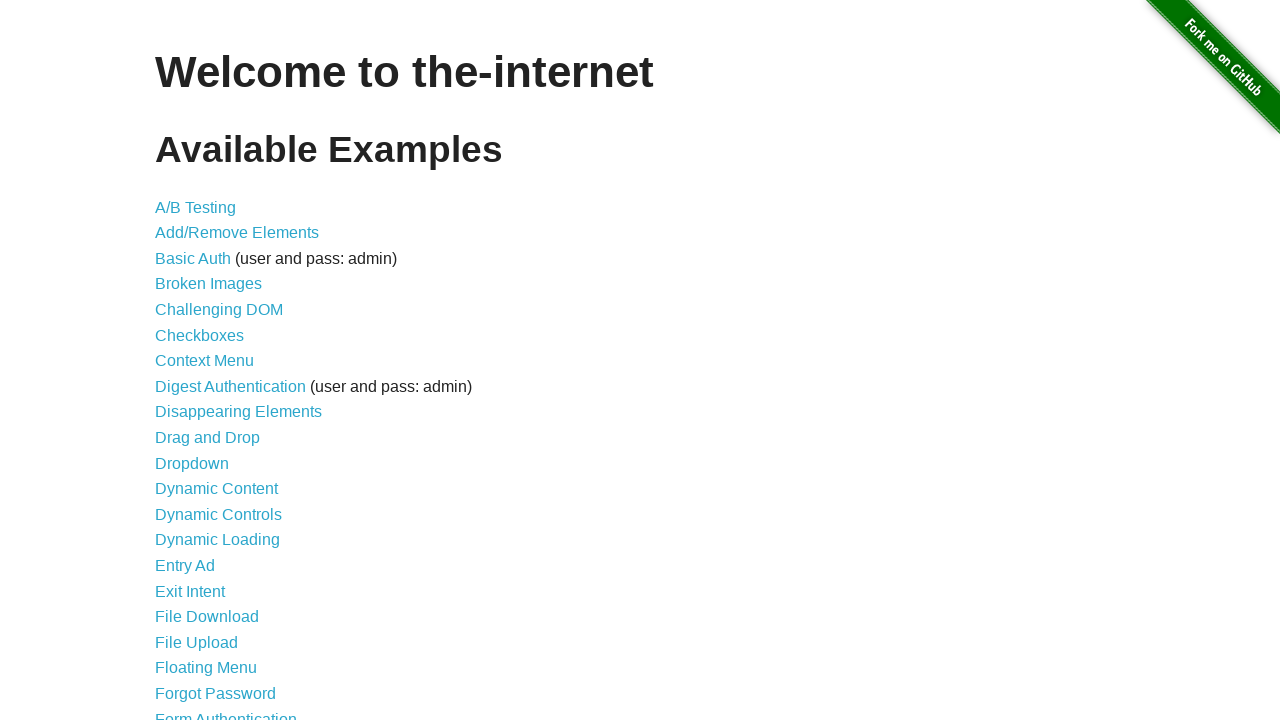

Injected jQuery Growl CSS stylesheet into page head
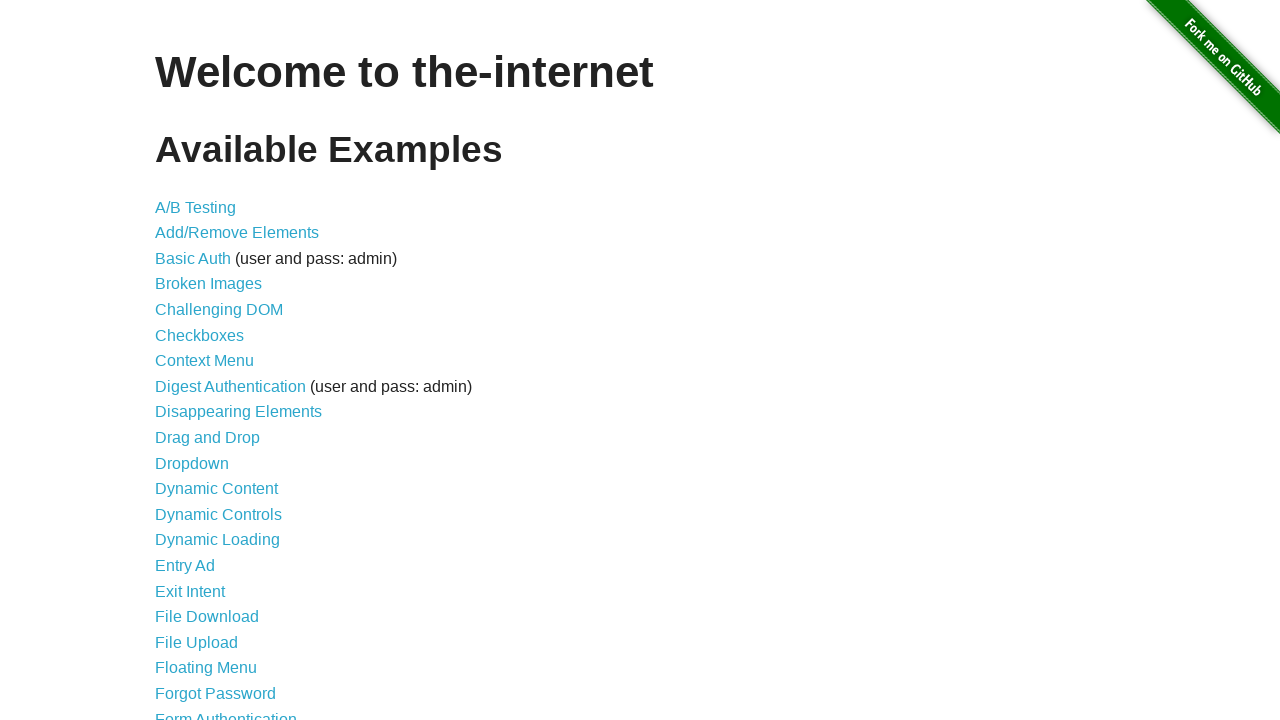

jQuery Growl plugin finished loading and is available
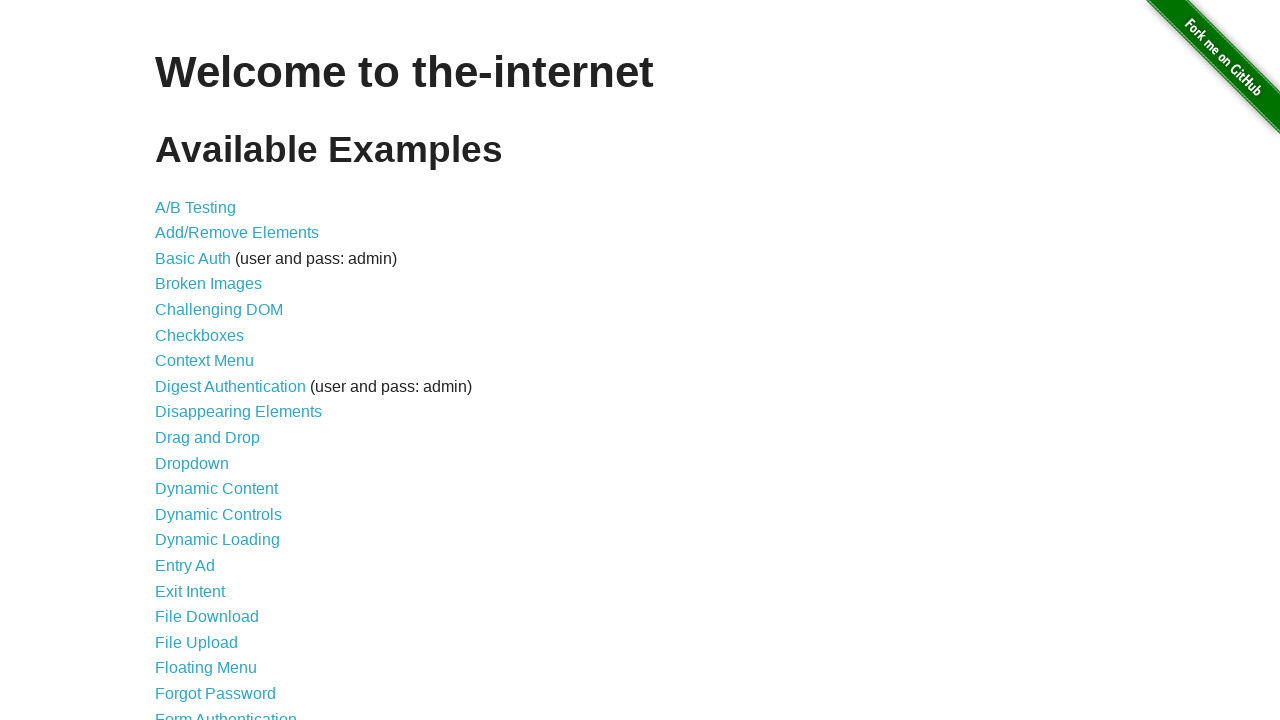

Displayed growl notification with title 'GET' and message '/'
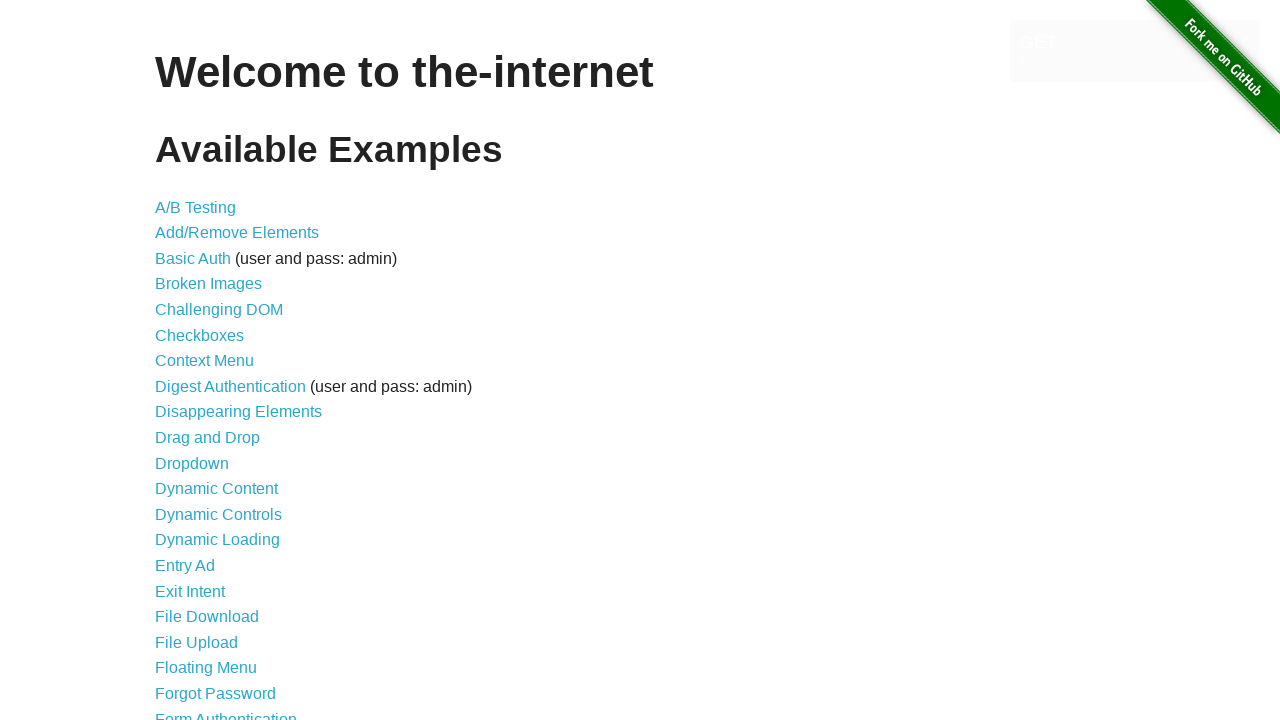

Waited 2 seconds to allow notification to display
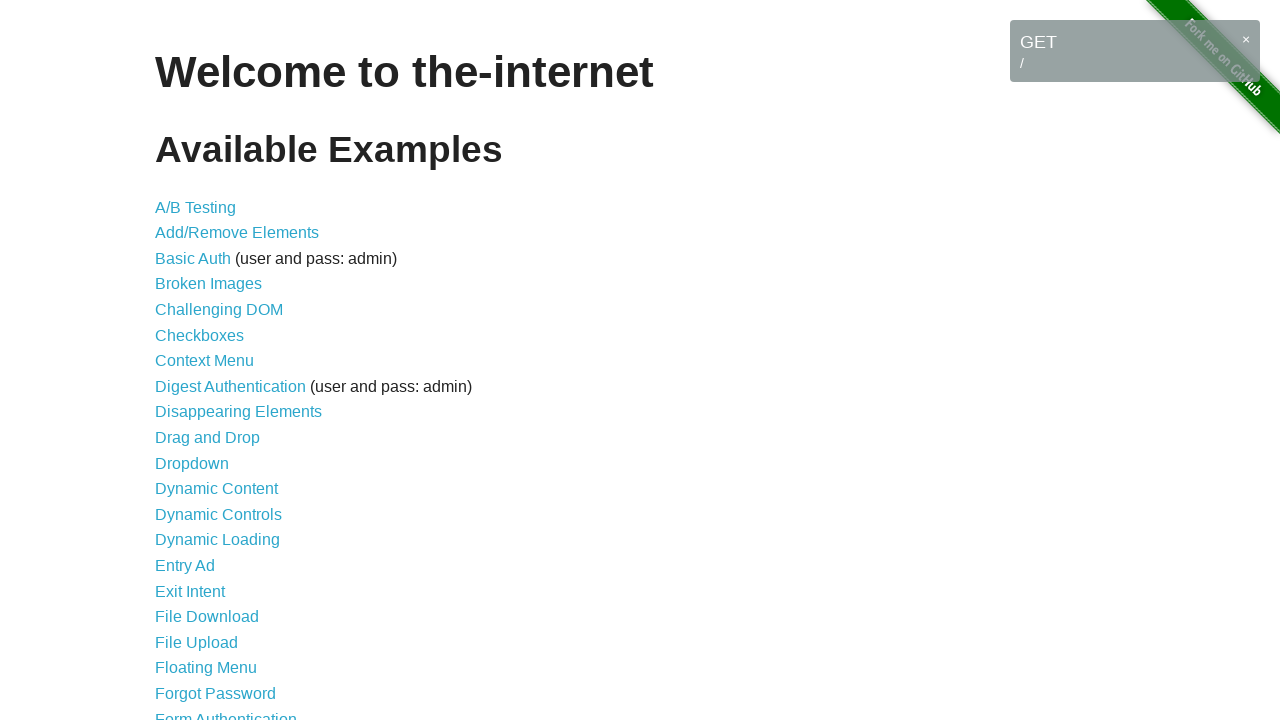

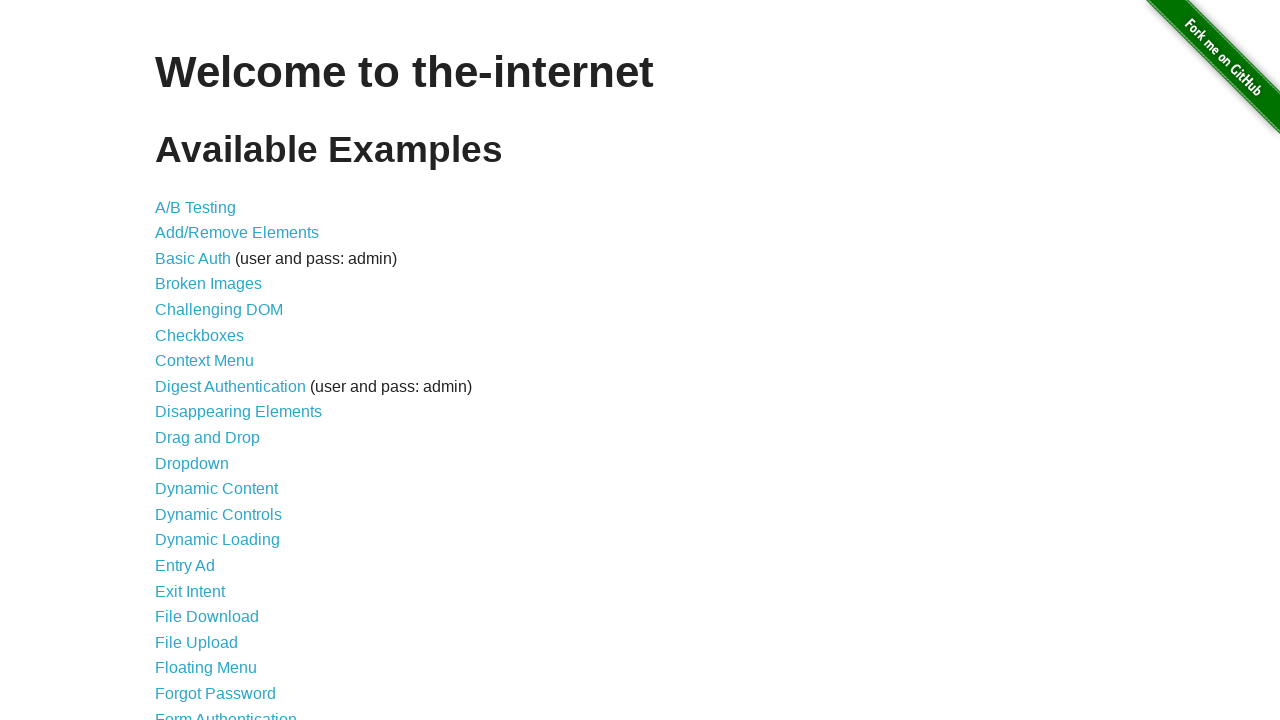